Tests a data types form by filling in personal information fields (name, address, email, phone, city, country, job, company) and submitting the form, then verifies the form validation by checking CSS styling of fields.

Starting URL: https://bonigarcia.dev/selenium-webdriver-java/data-types.html

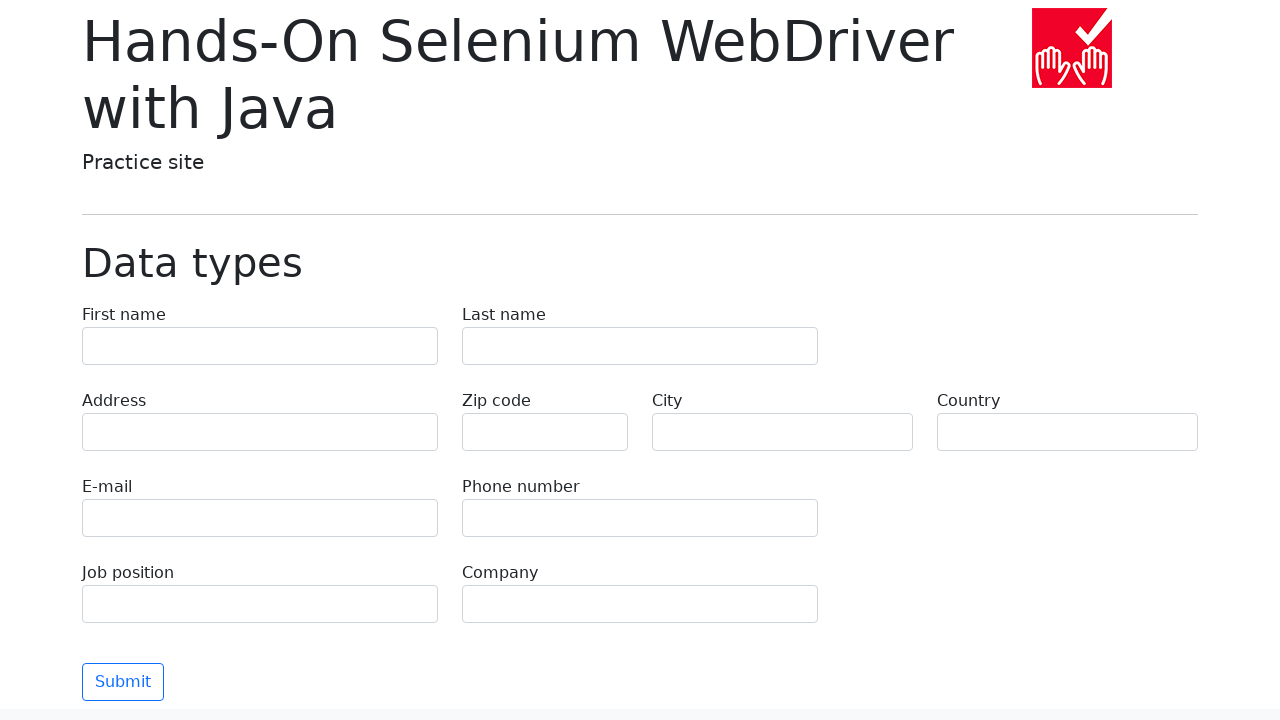

Filled first name field with 'Иван' on [name='first-name']
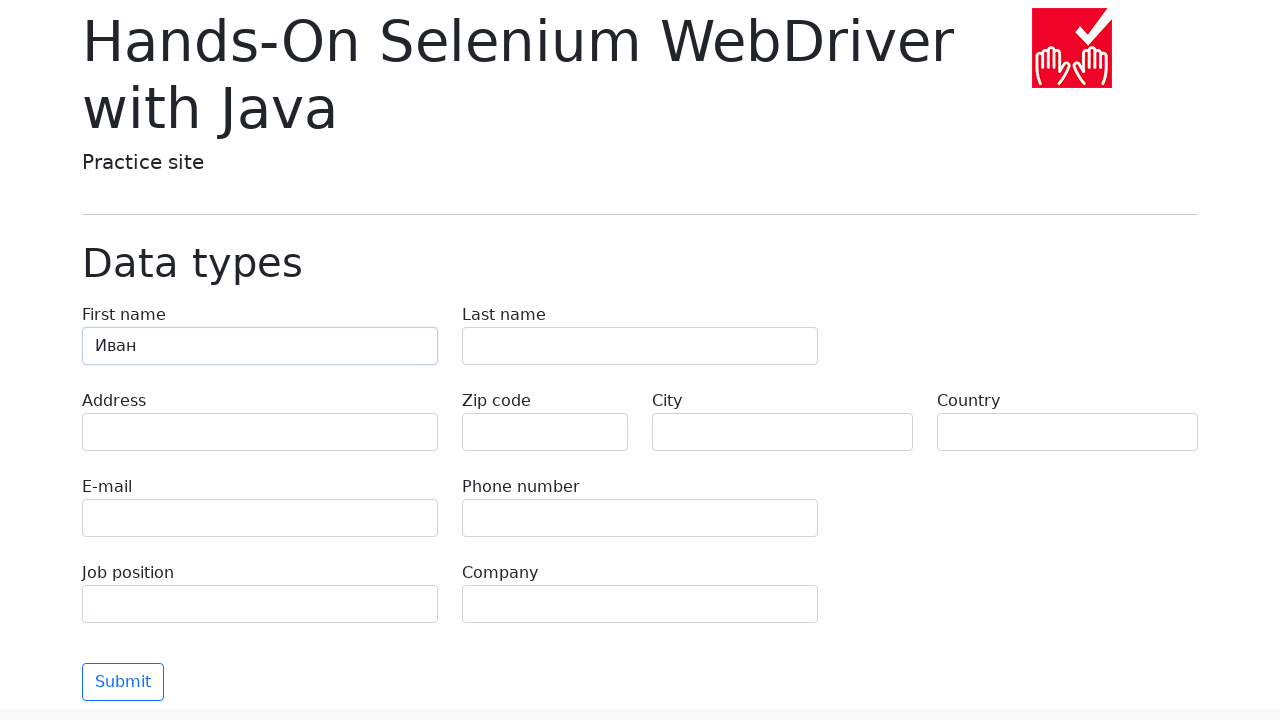

Filled last name field with 'Петров' on [name='last-name']
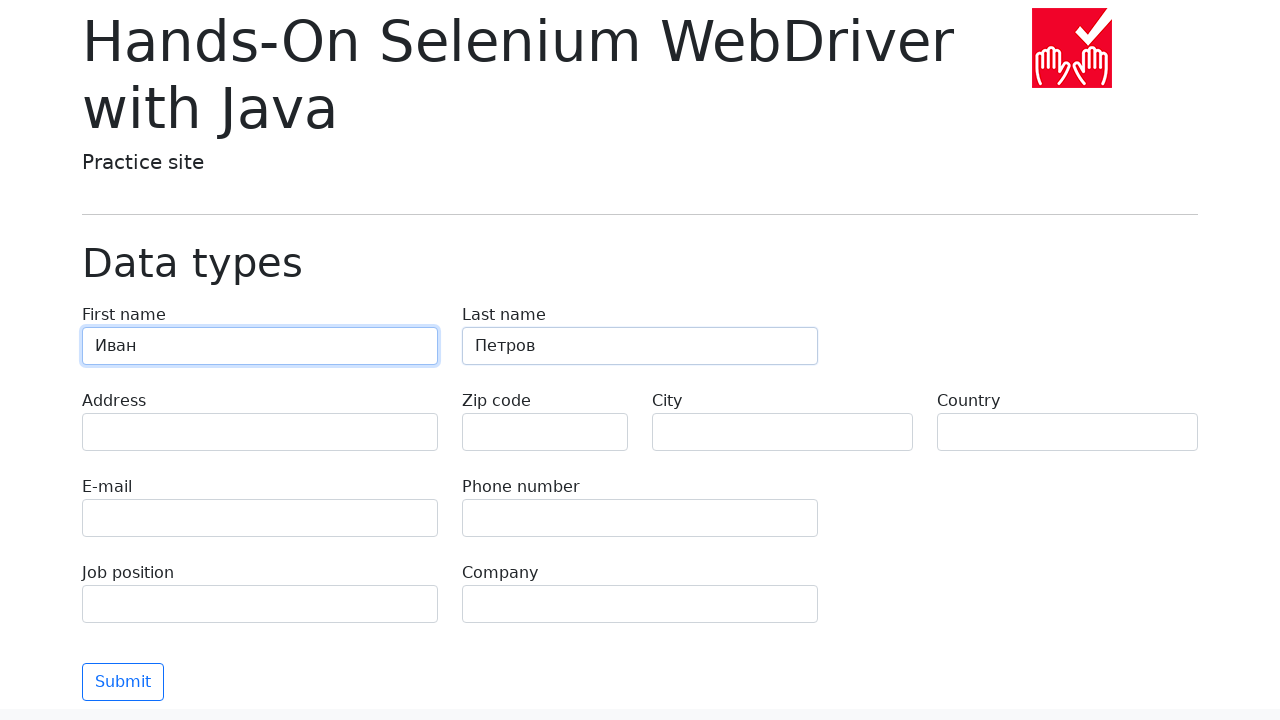

Filled address field with 'Ленина, 55-3' on [name='address']
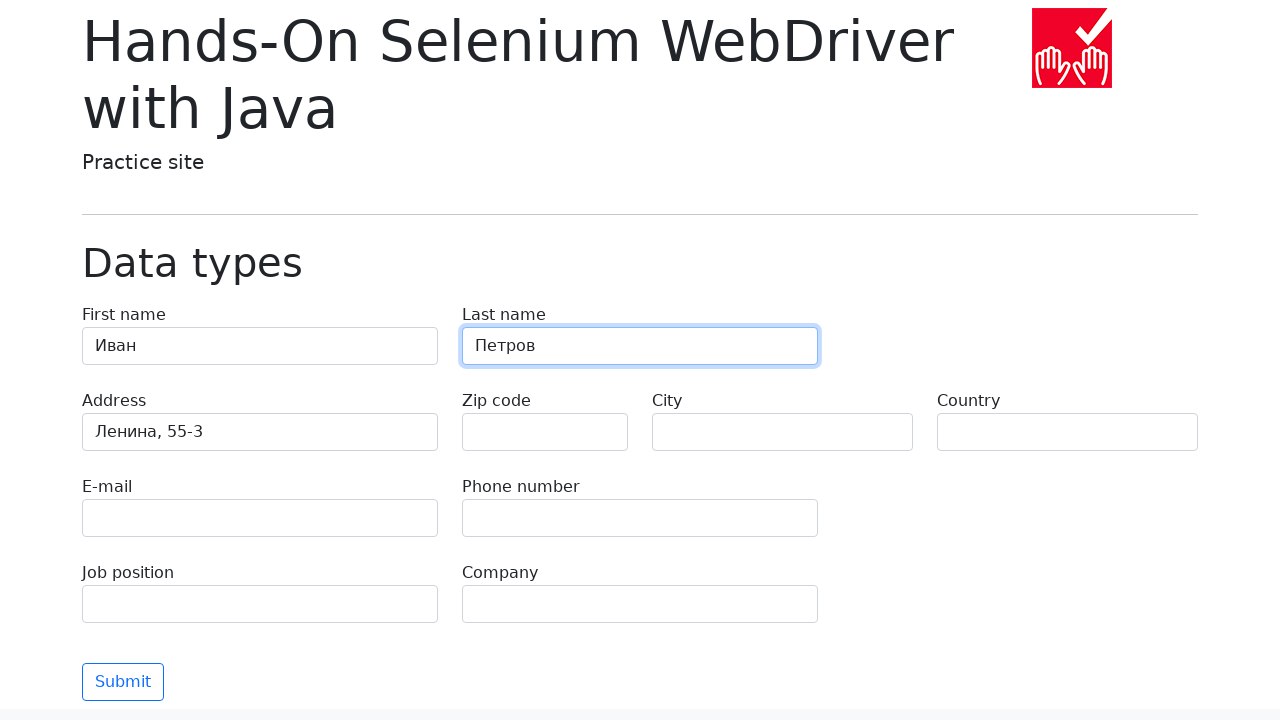

Filled email field with 'test@skypro.com' on [name='e-mail']
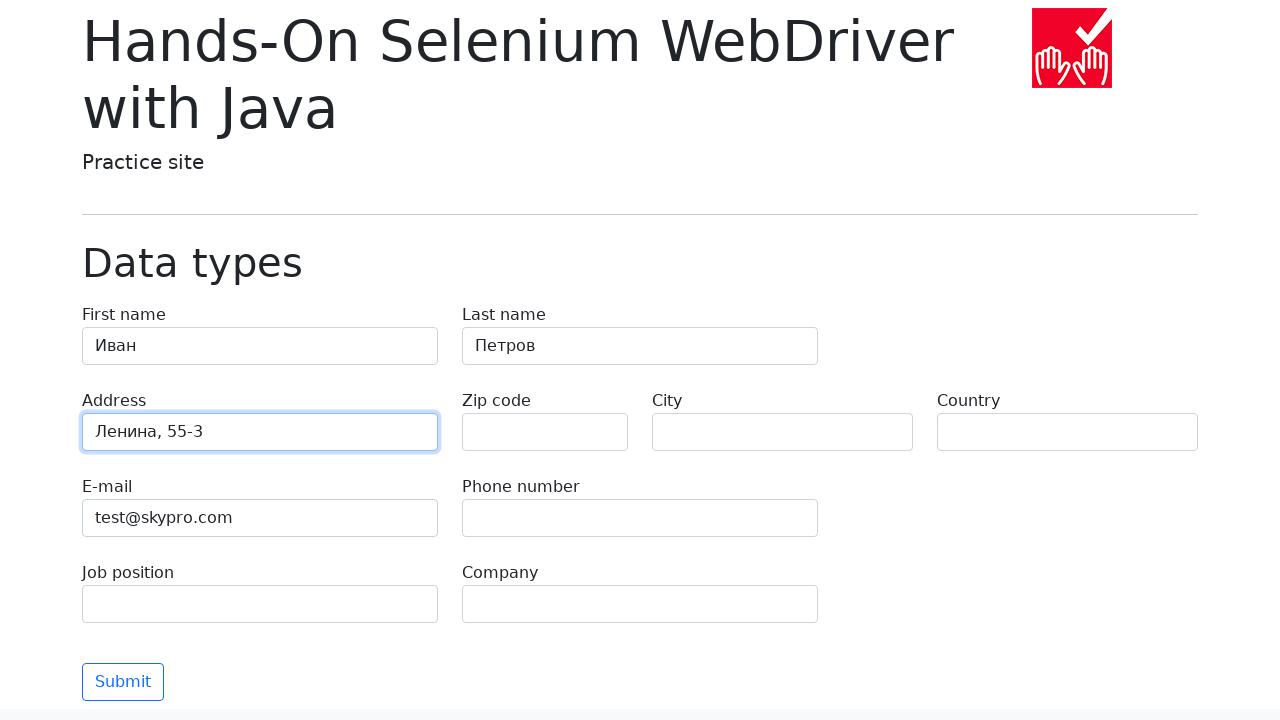

Filled phone field with '+7985899998787' on [name='phone']
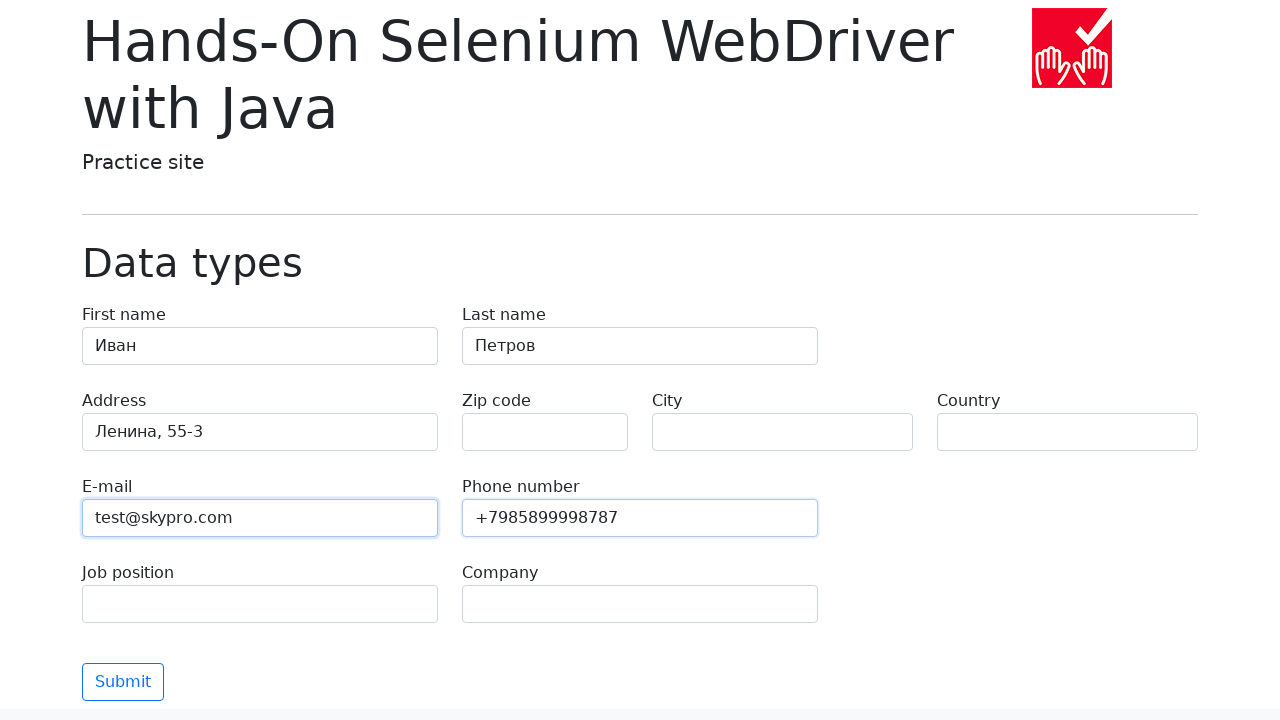

Filled city field with 'Москва' on [name='city']
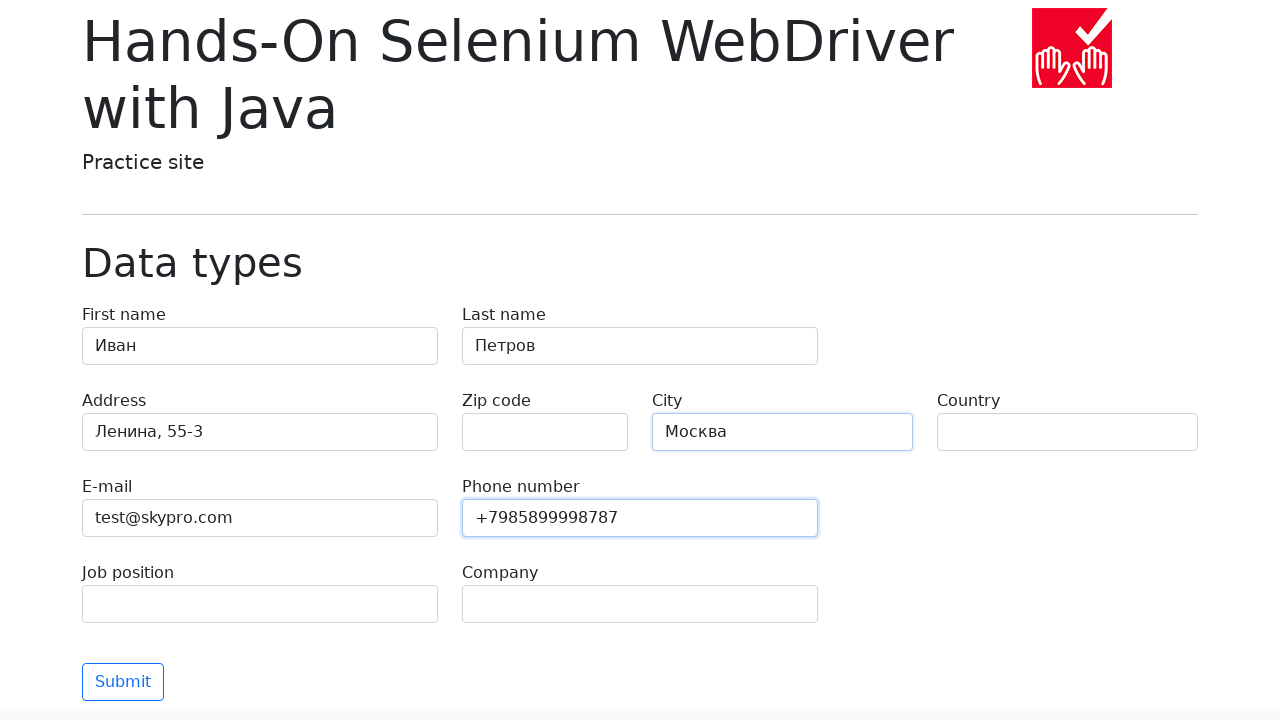

Filled country field with 'Россия' on [name='country']
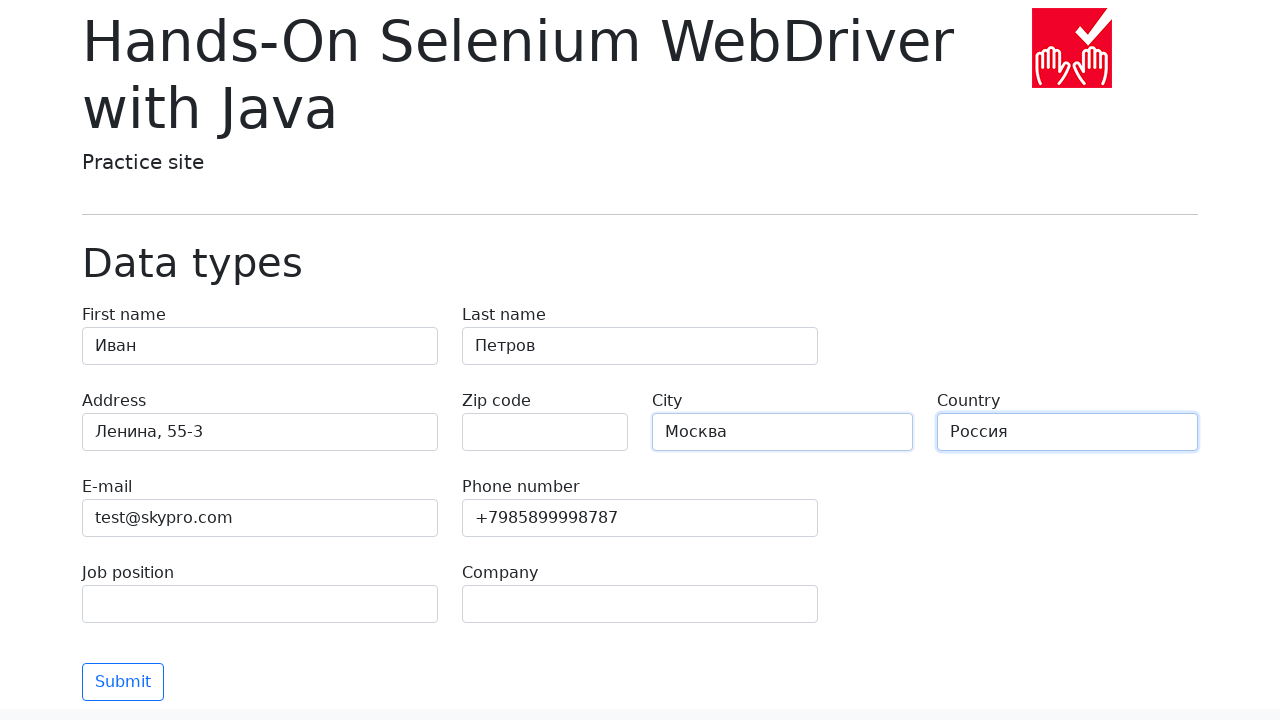

Filled job position field with 'QA' on [name='job-position']
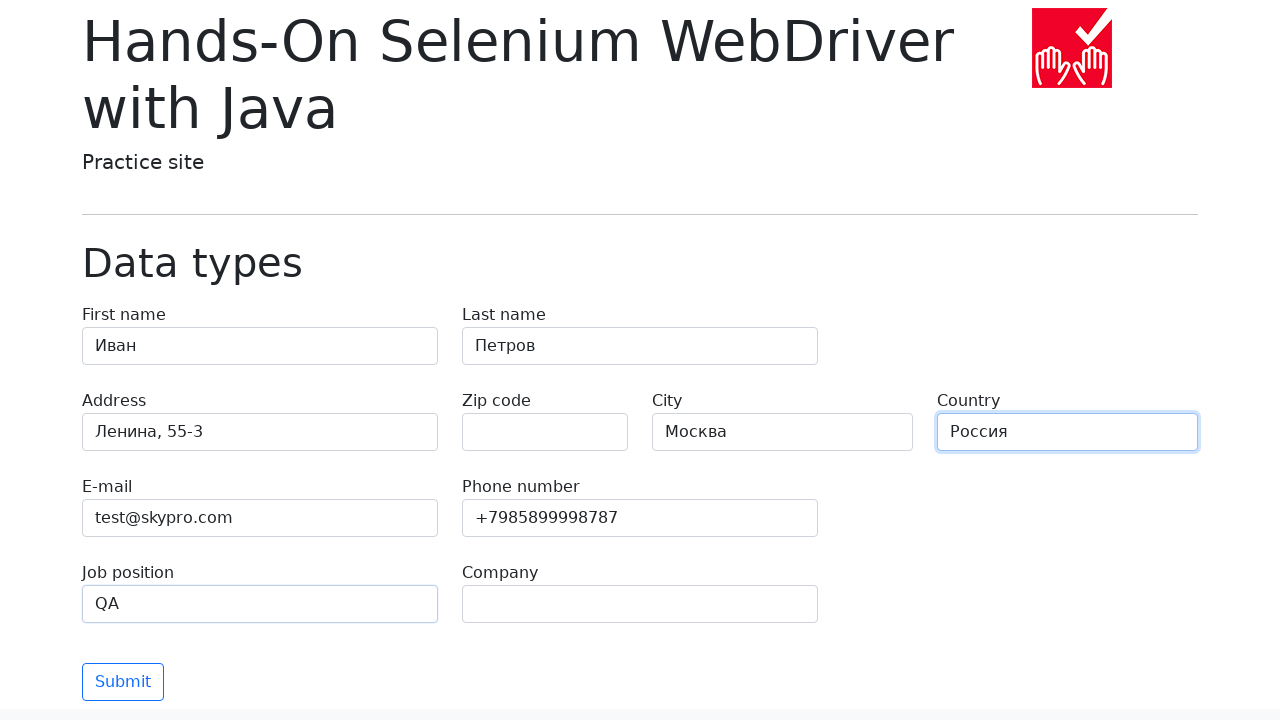

Filled company field with 'SkyPro' on [name='company']
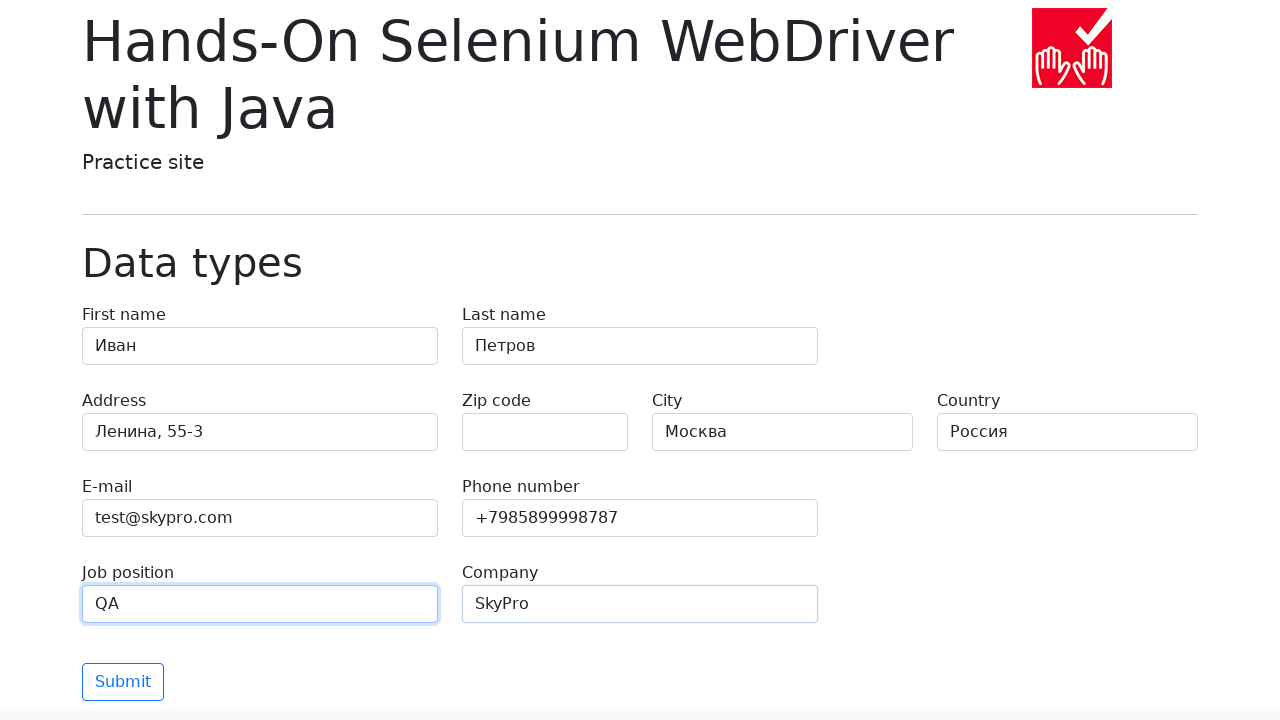

Clicked submit button to submit the form at (123, 682) on .btn.btn-outline-primary
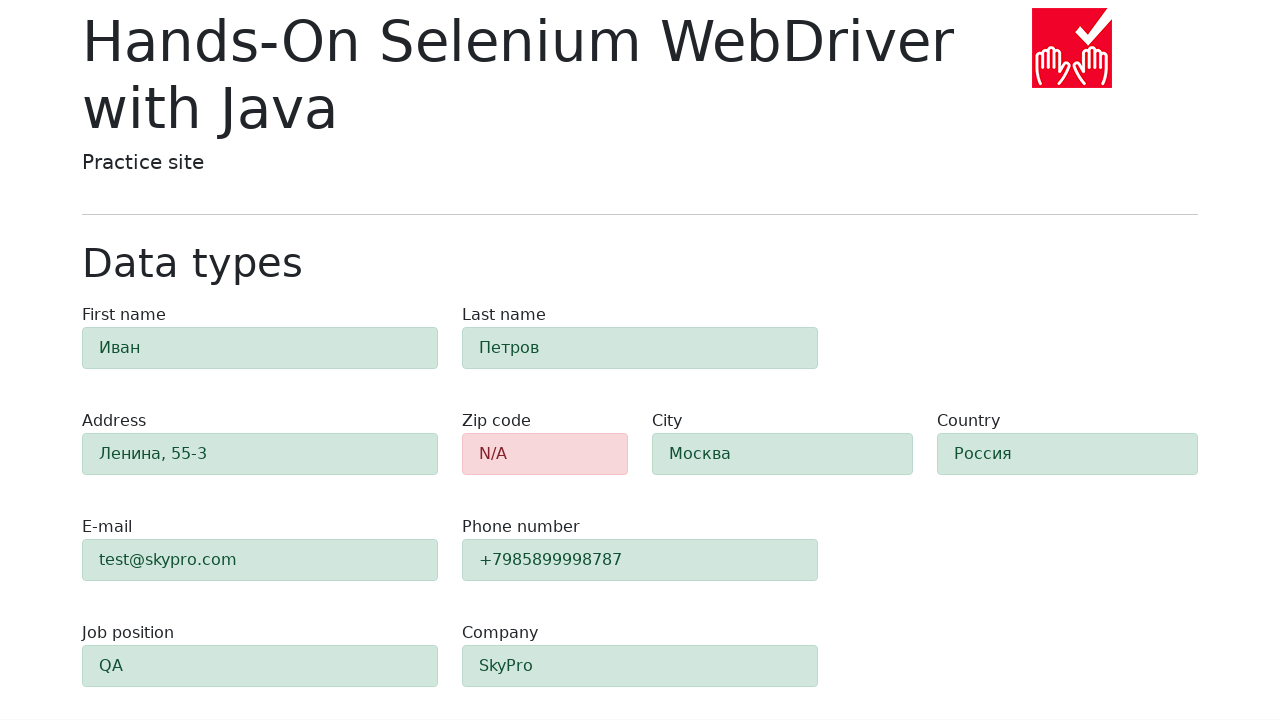

Zip-code field became visible after form submission
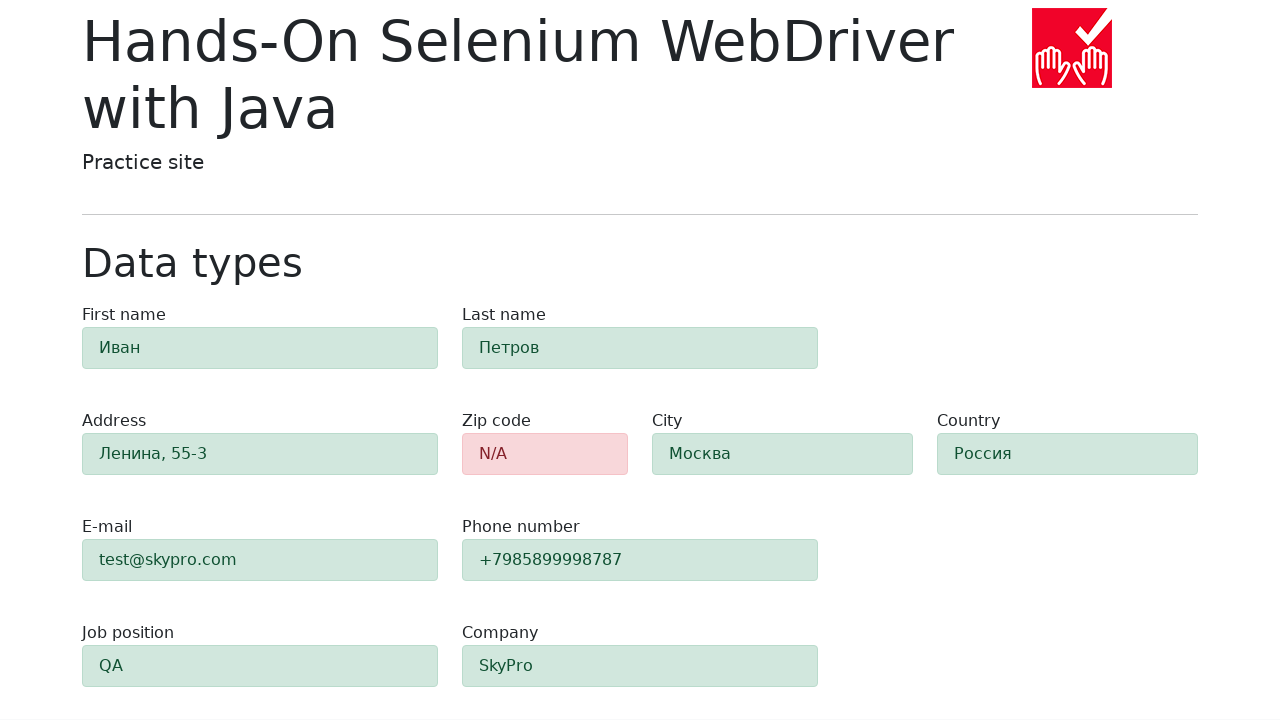

Form field 'first-name' is visible and validated
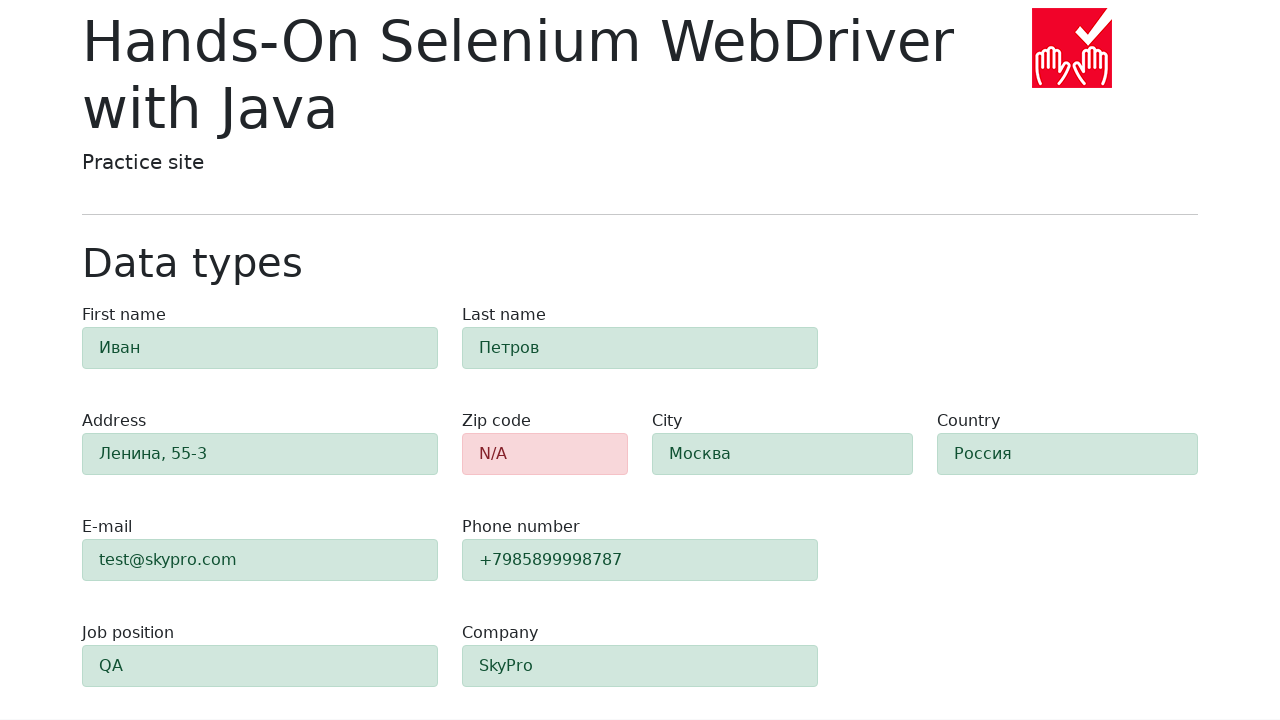

Form field 'last-name' is visible and validated
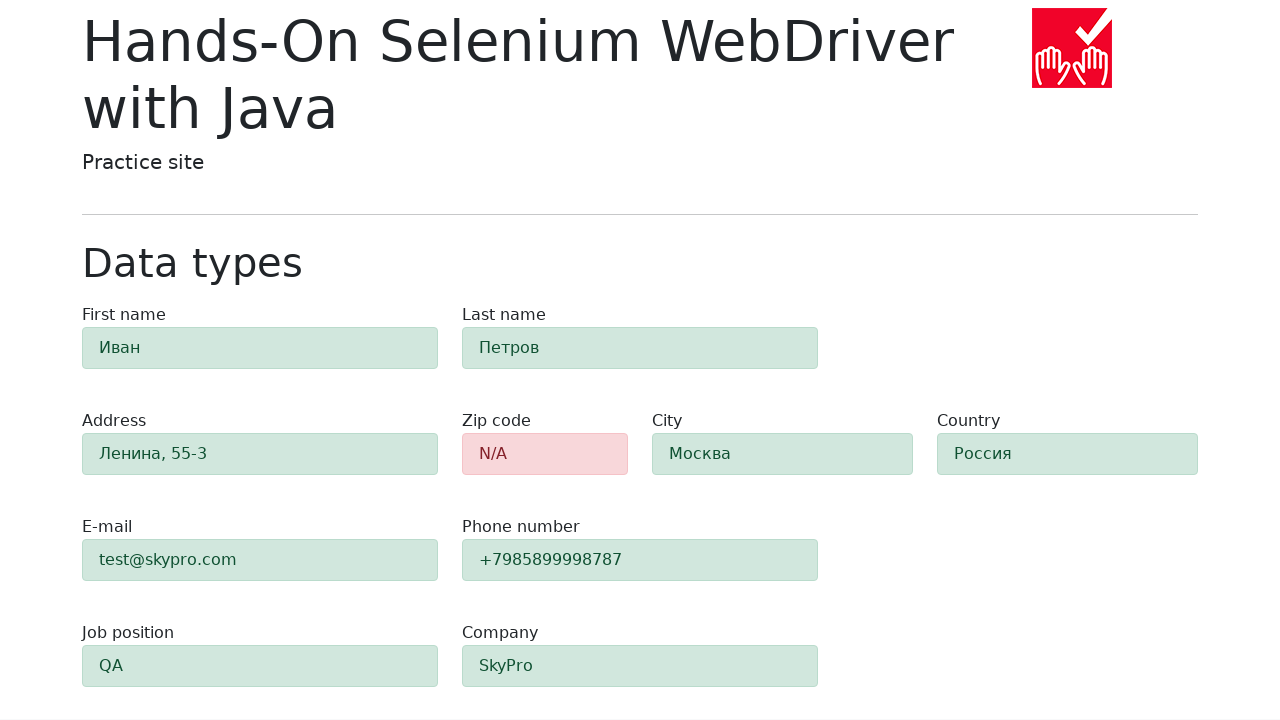

Form field 'address' is visible and validated
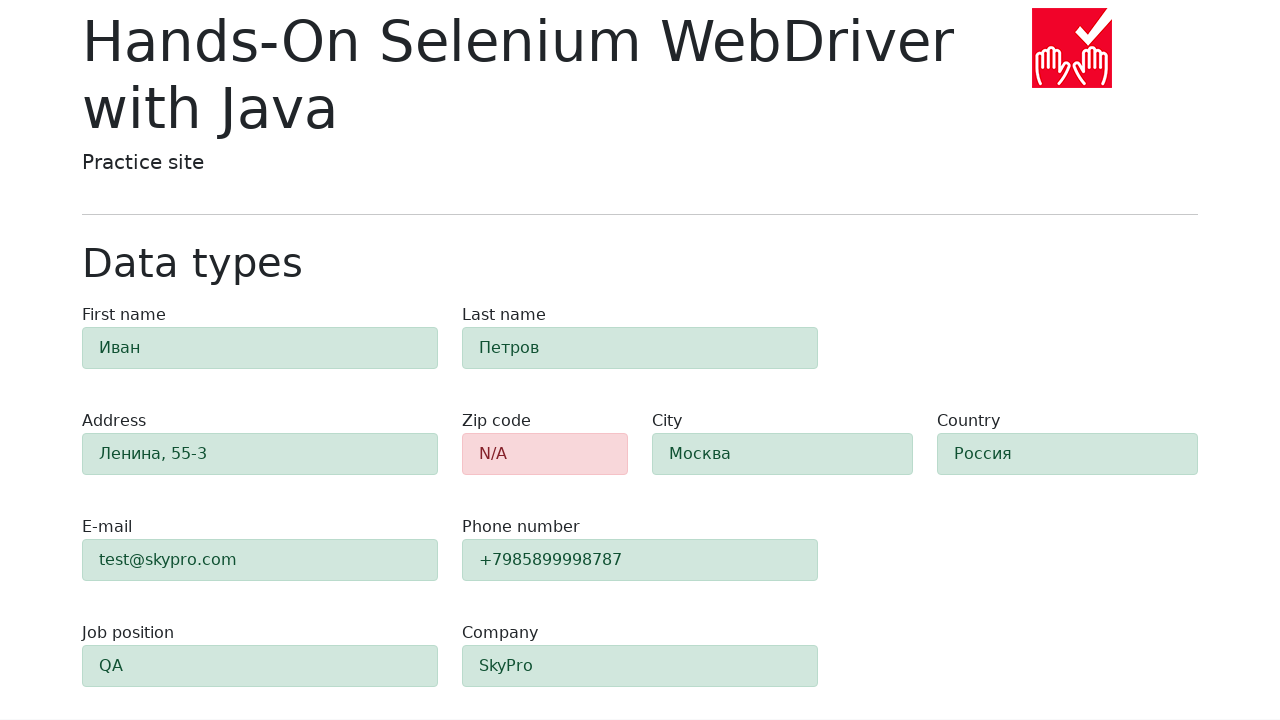

Form field 'city' is visible and validated
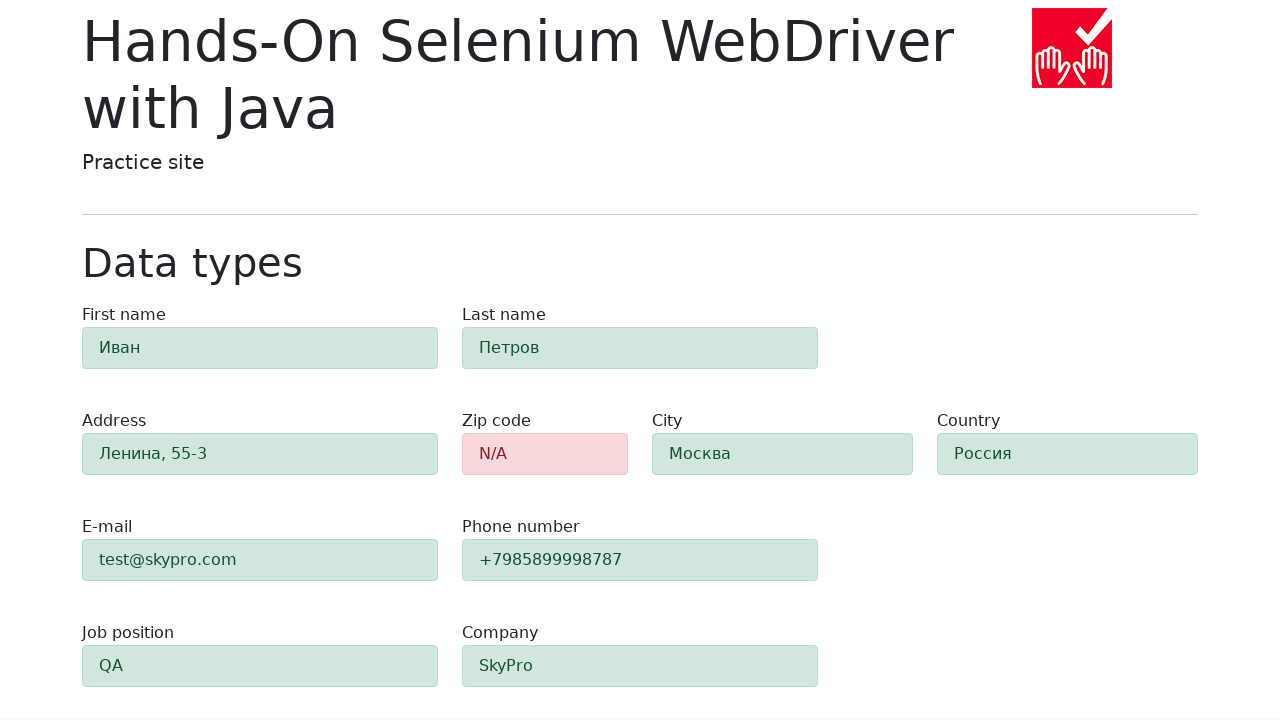

Form field 'country' is visible and validated
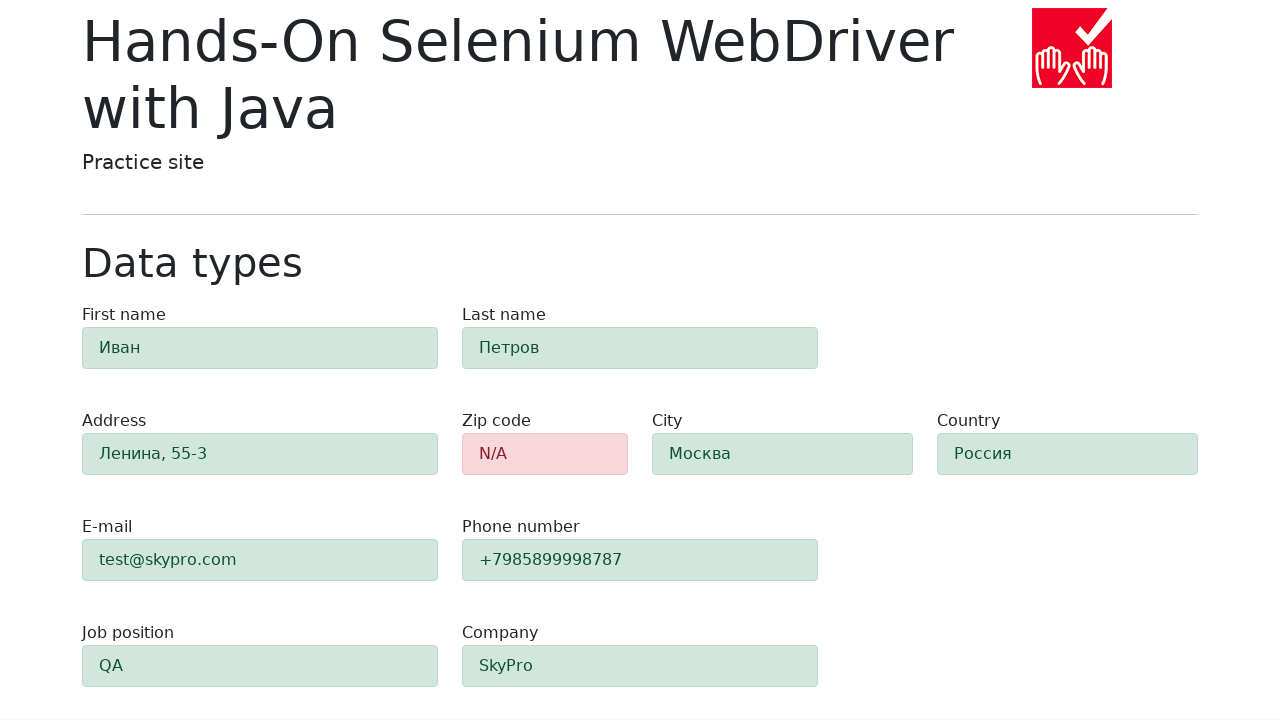

Form field 'e-mail' is visible and validated
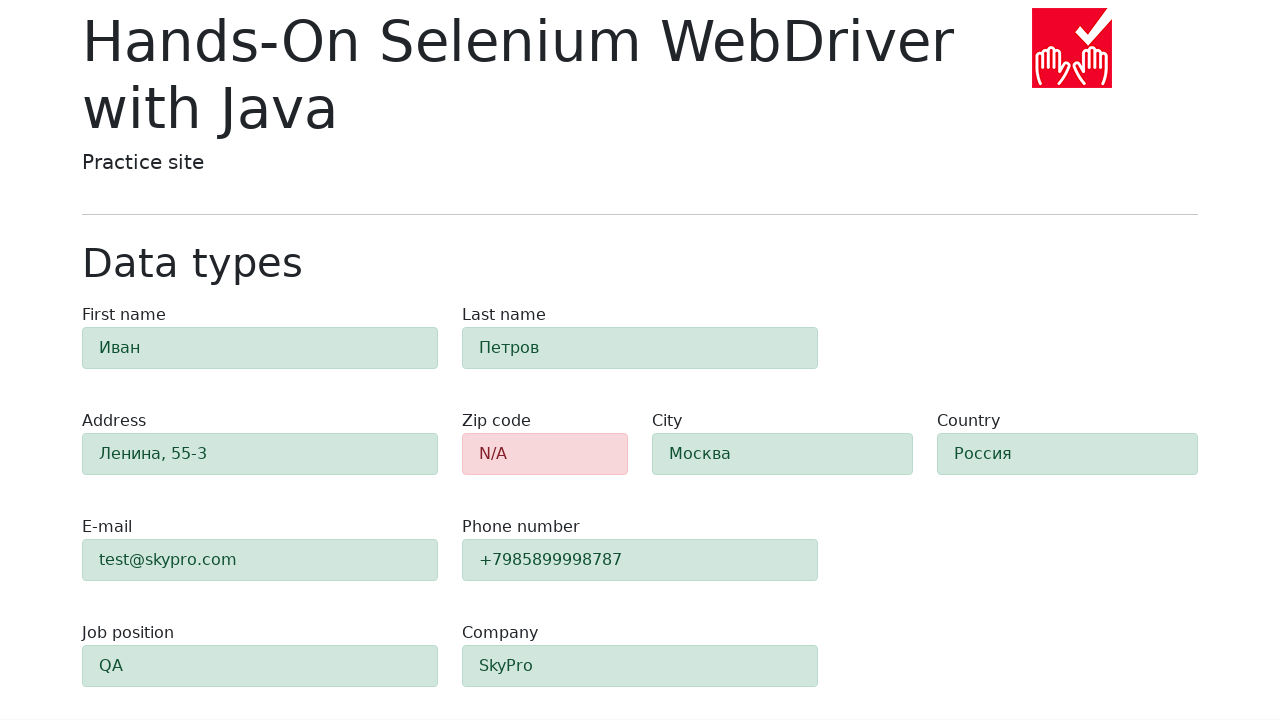

Form field 'phone' is visible and validated
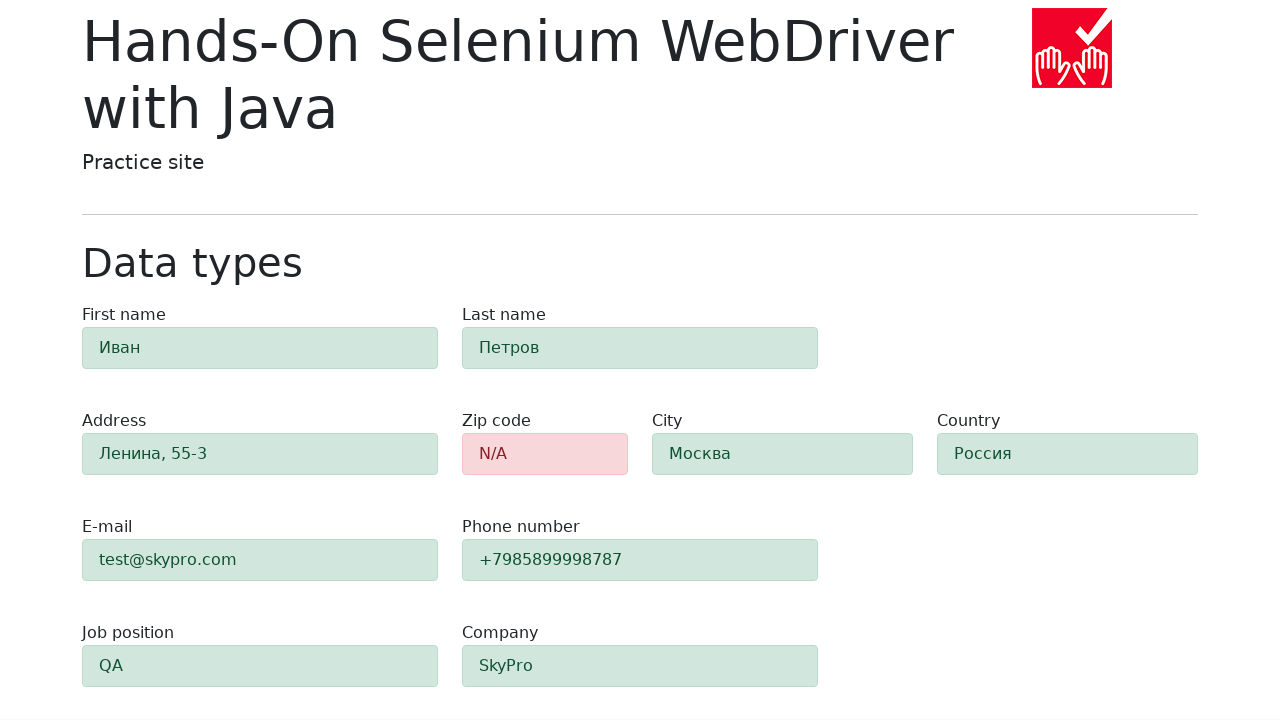

Form field 'job-position' is visible and validated
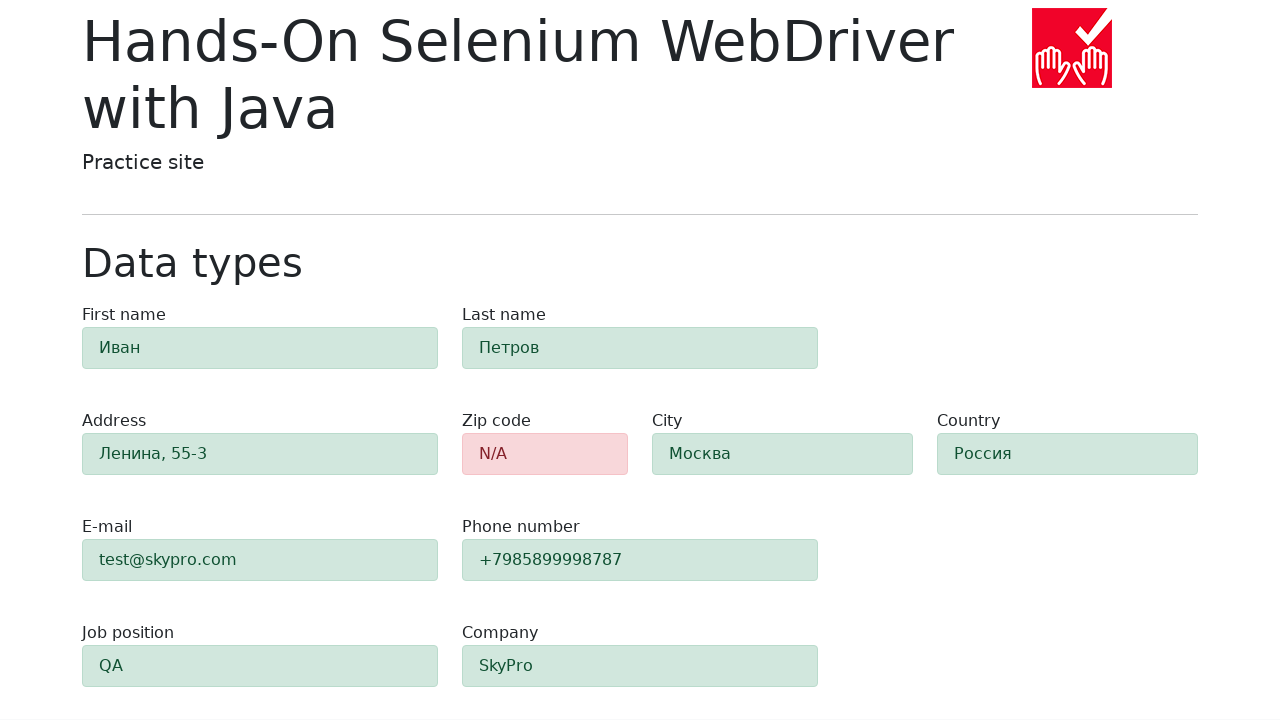

Form field 'company' is visible and validated
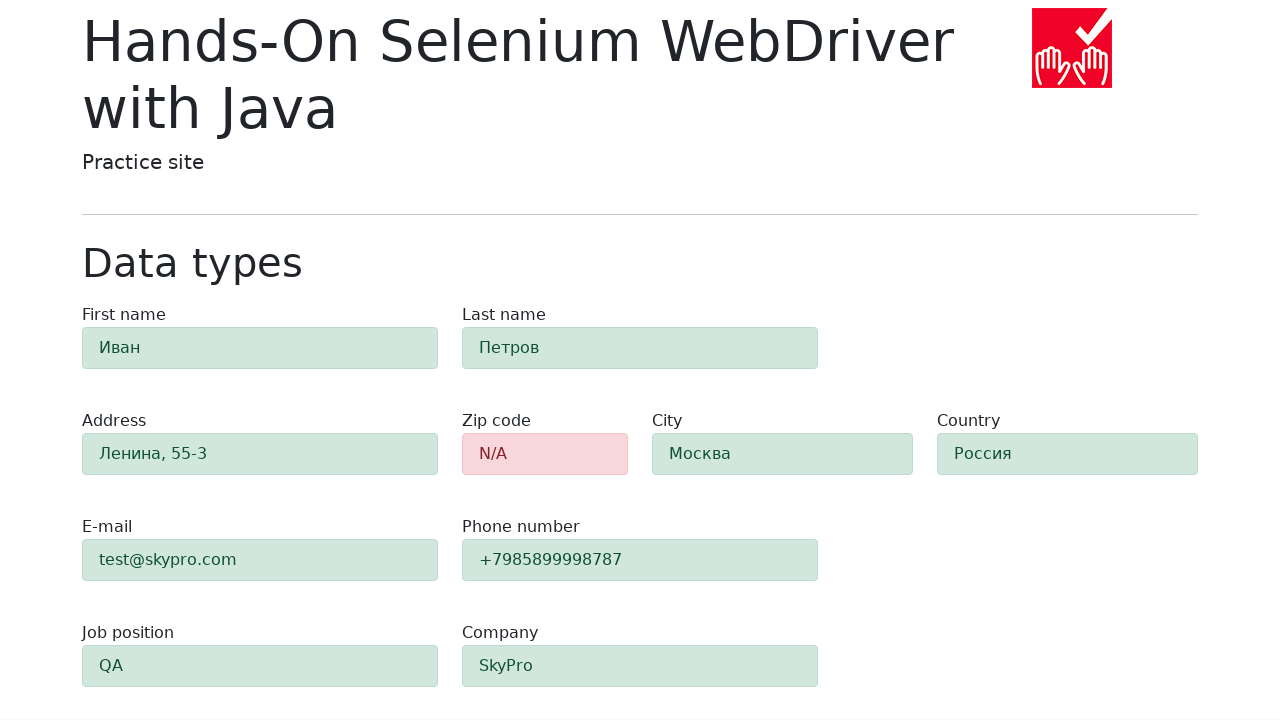

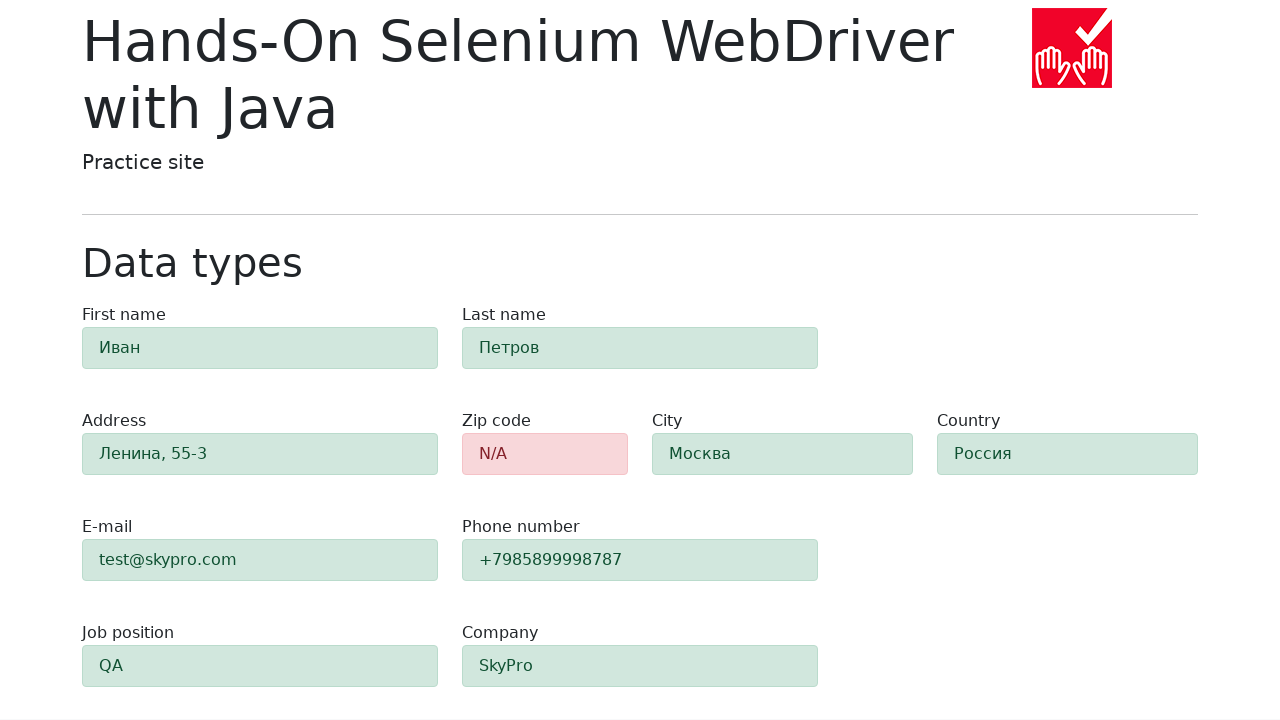